Tests that edits are cancelled when pressing Escape key

Starting URL: https://demo.playwright.dev/todomvc

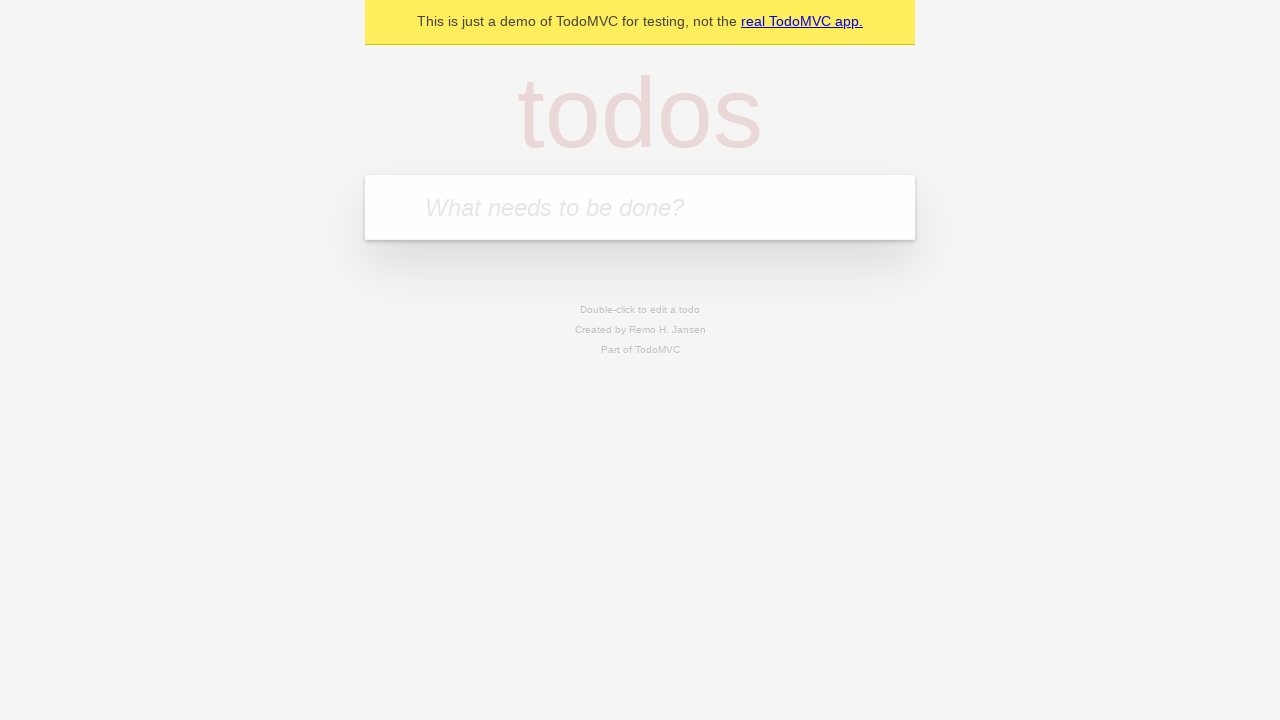

Filled input field with 'buy some cheese' on internal:attr=[placeholder="What needs to be done?"i]
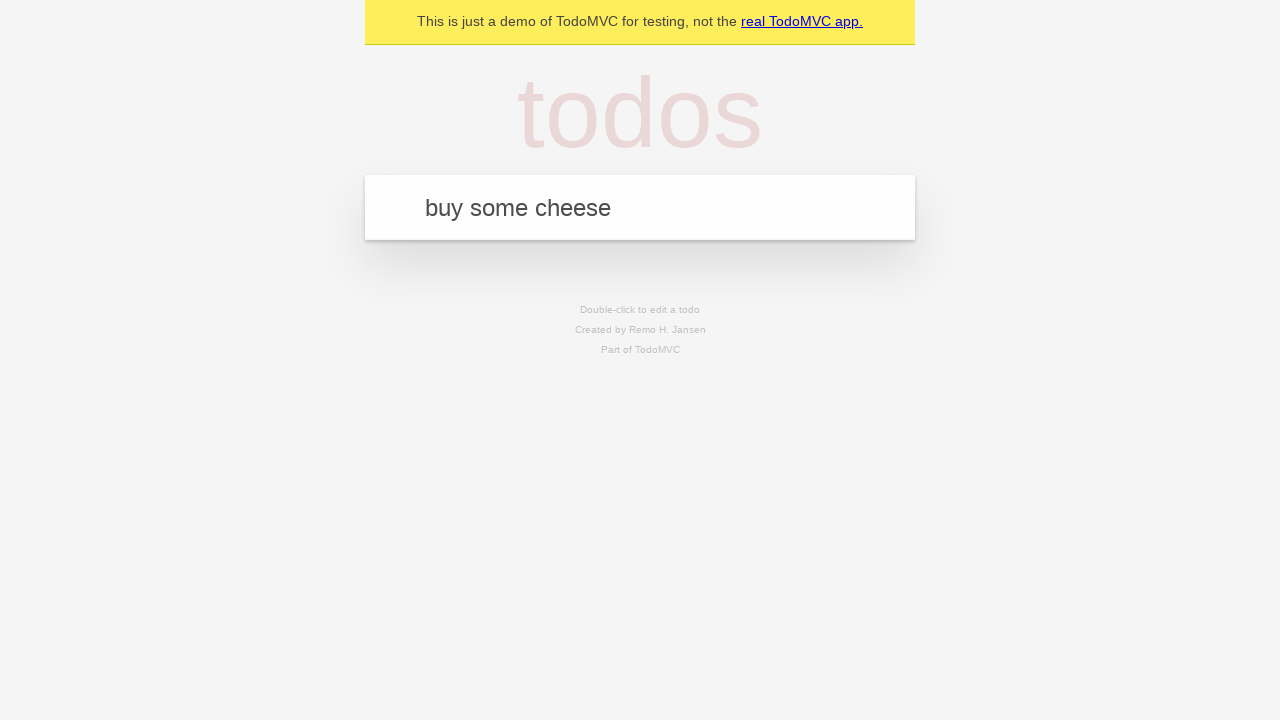

Pressed Enter to add first todo 'buy some cheese' on internal:attr=[placeholder="What needs to be done?"i]
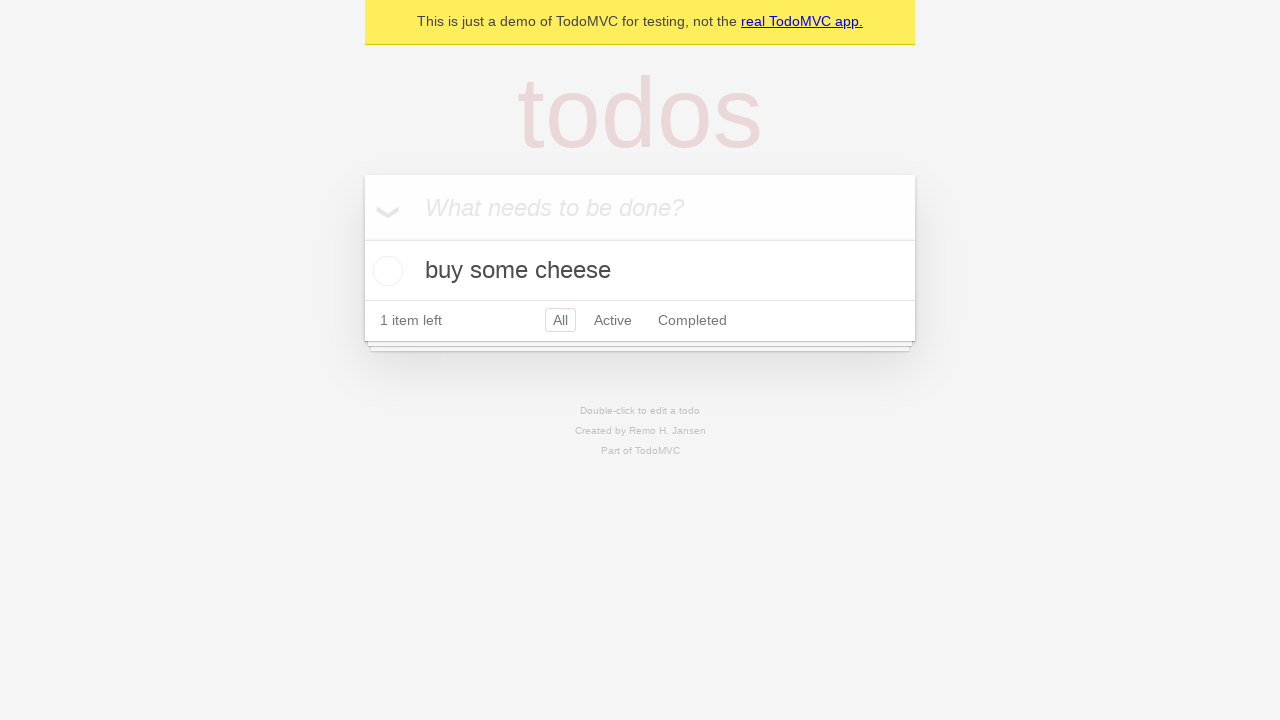

Filled input field with 'feed the cat' on internal:attr=[placeholder="What needs to be done?"i]
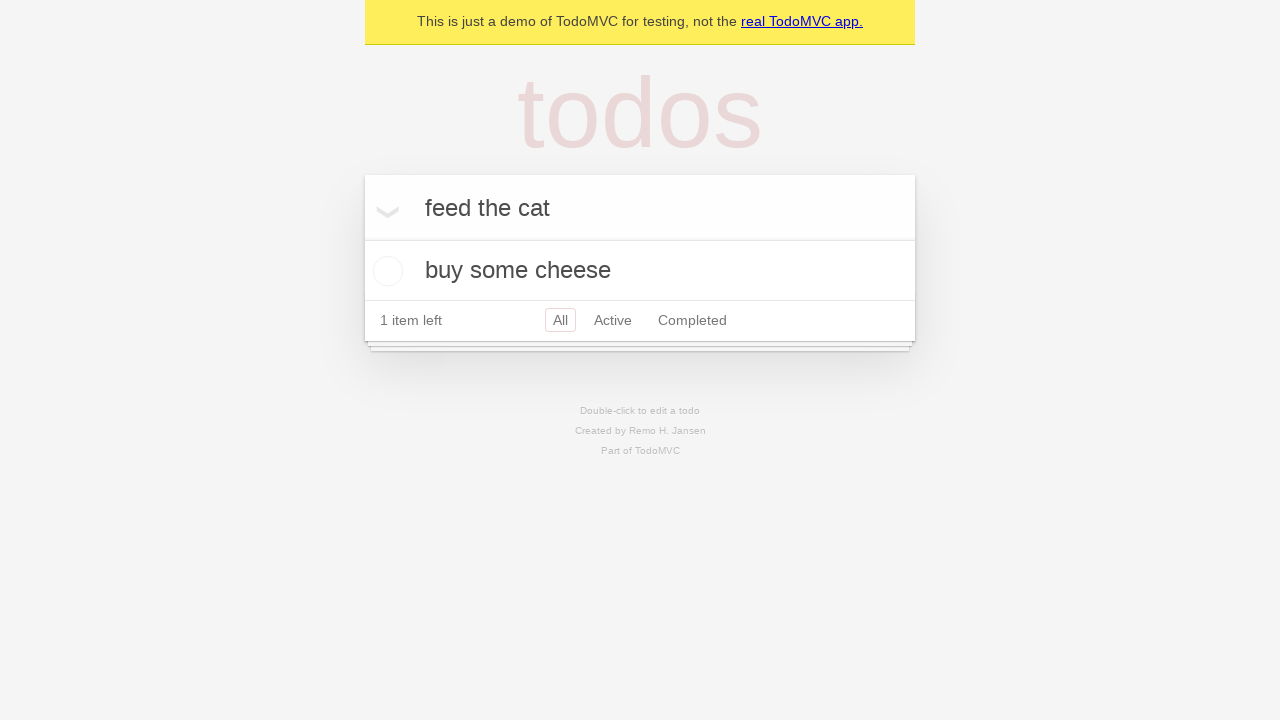

Pressed Enter to add second todo 'feed the cat' on internal:attr=[placeholder="What needs to be done?"i]
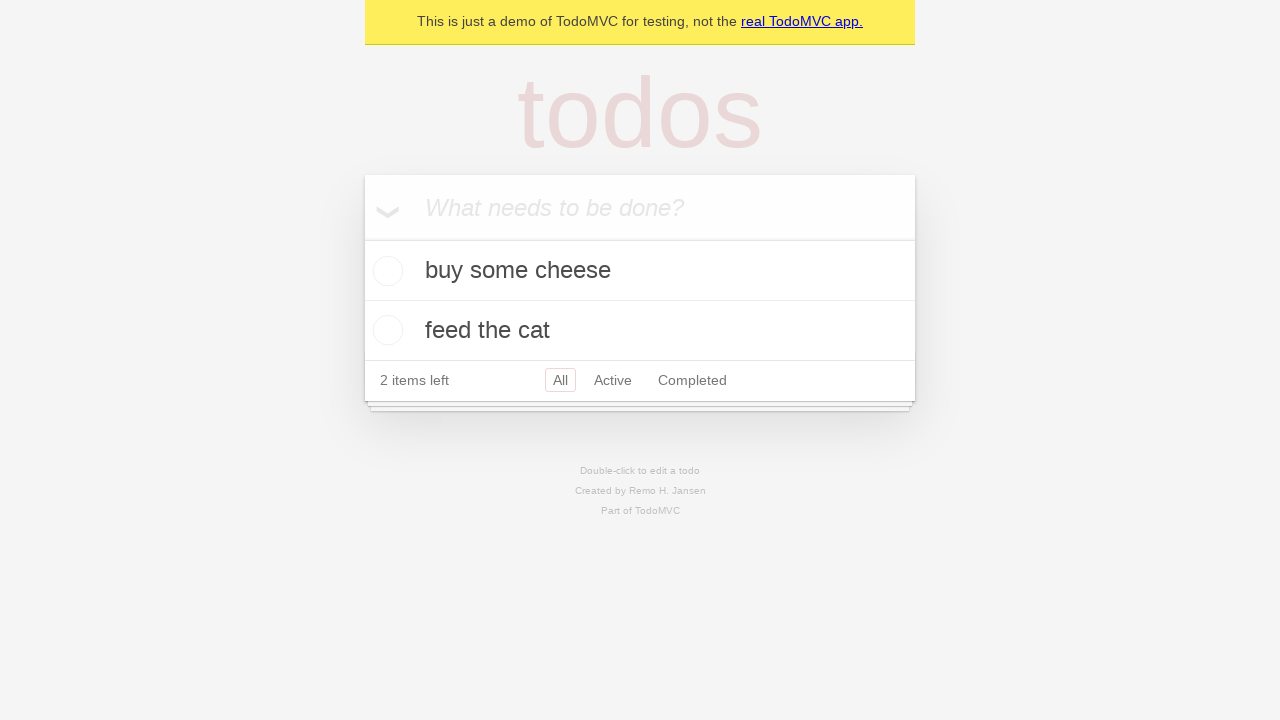

Filled input field with 'book a doctors appointment' on internal:attr=[placeholder="What needs to be done?"i]
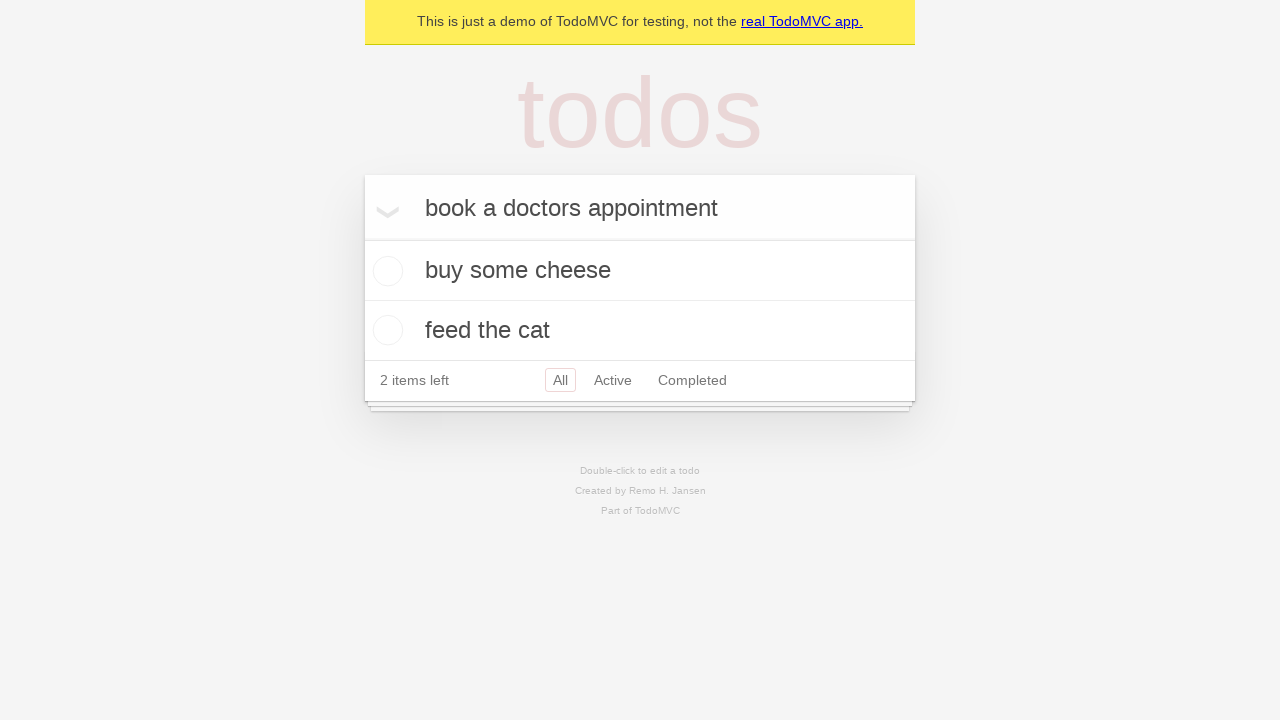

Pressed Enter to add third todo 'book a doctors appointment' on internal:attr=[placeholder="What needs to be done?"i]
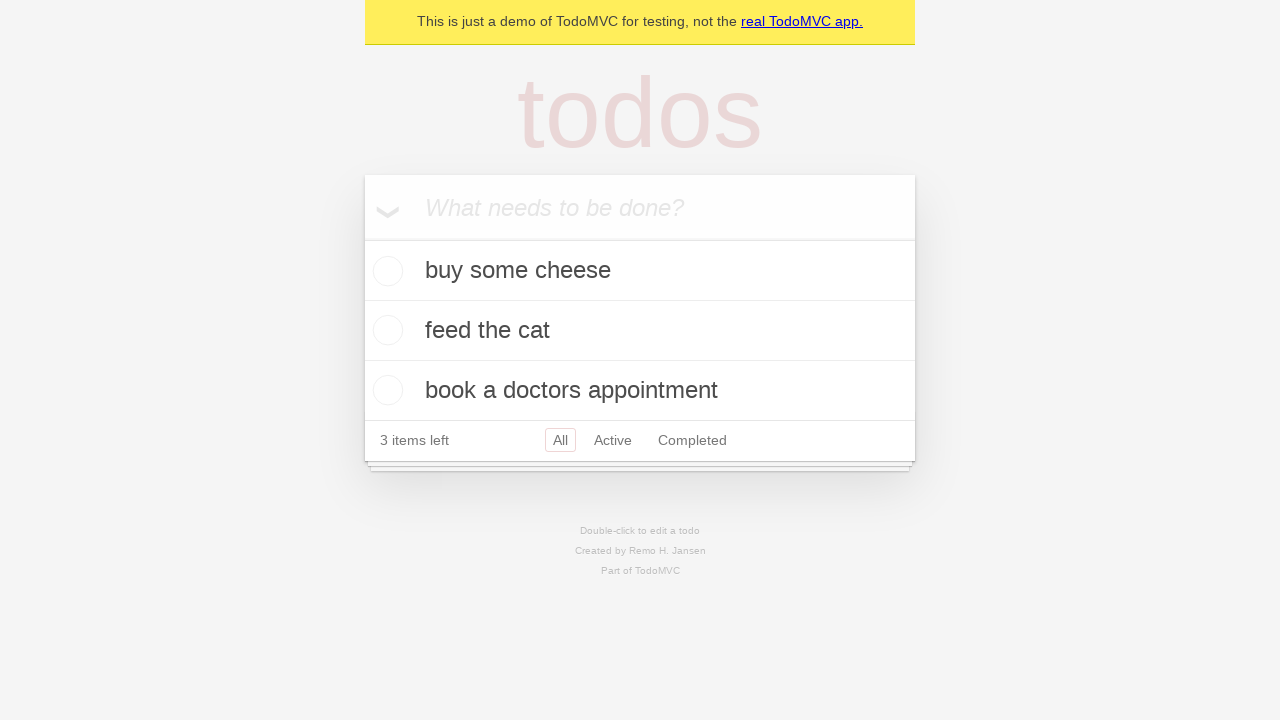

Double-clicked on second todo to enter edit mode at (640, 331) on internal:testid=[data-testid="todo-item"s] >> nth=1
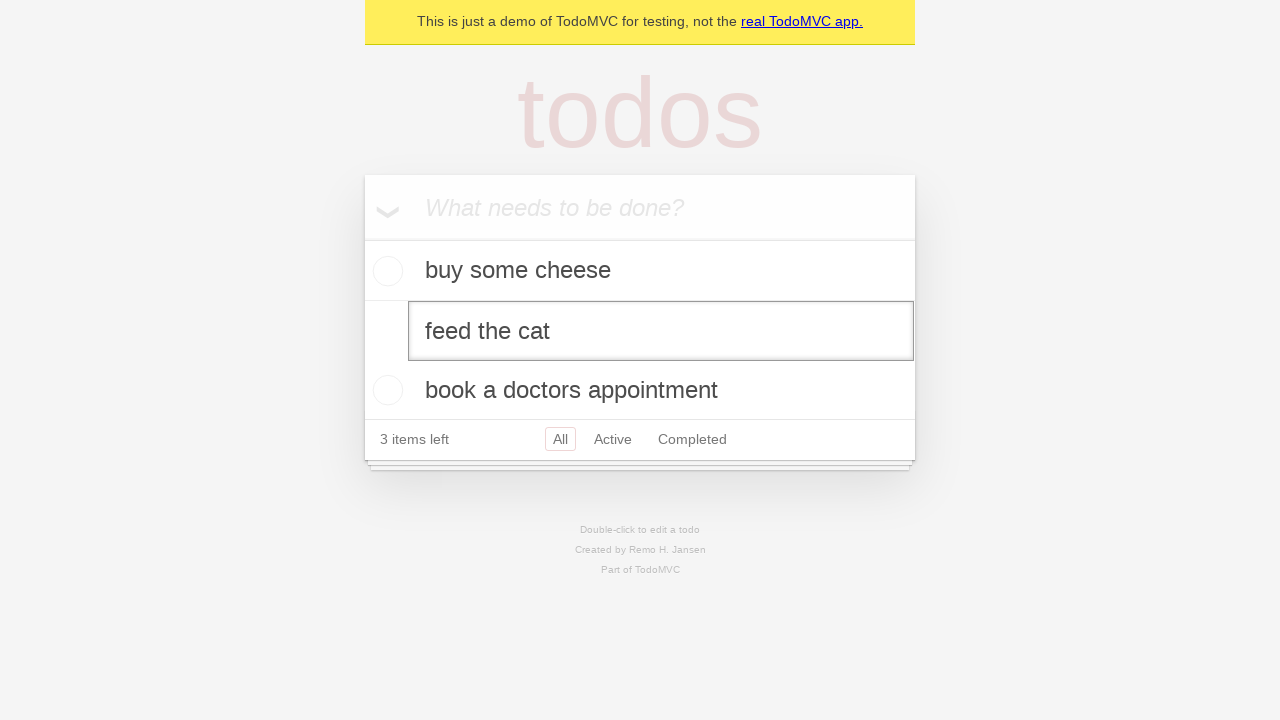

Filled edit textbox with 'buy some sausages' on internal:testid=[data-testid="todo-item"s] >> nth=1 >> internal:role=textbox[nam
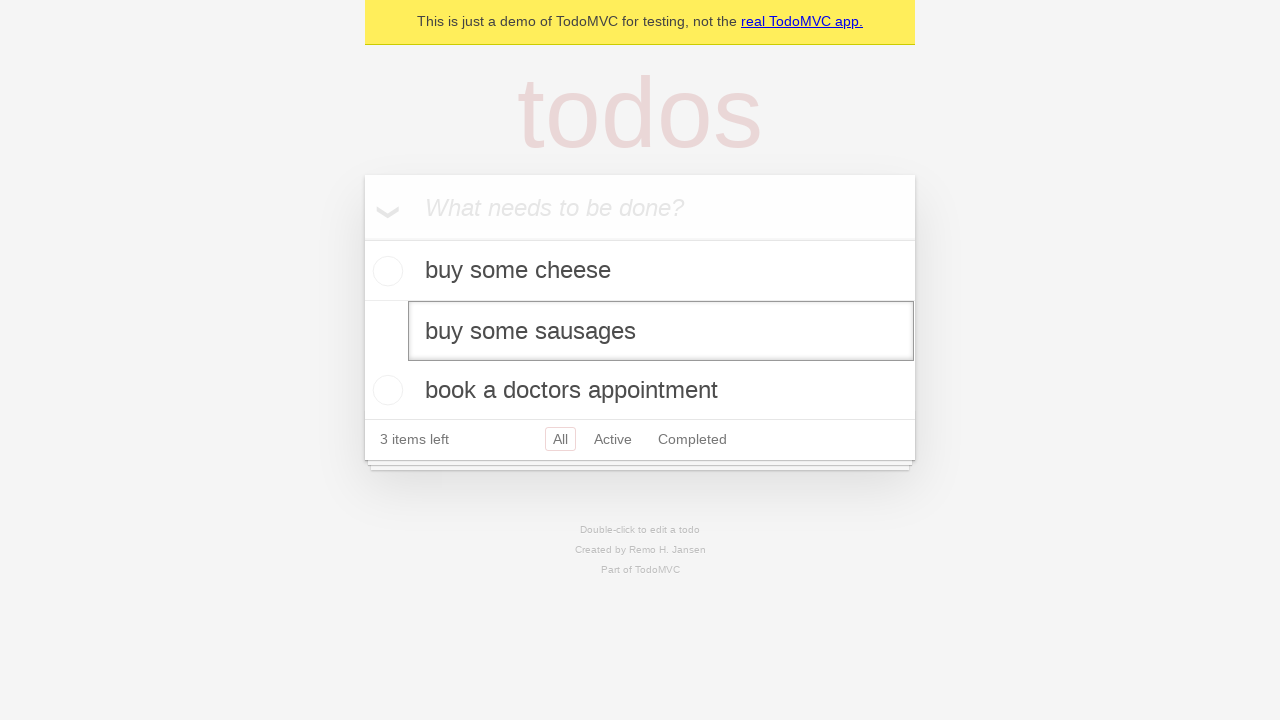

Pressed Escape key to cancel edit and revert todo text on internal:testid=[data-testid="todo-item"s] >> nth=1 >> internal:role=textbox[nam
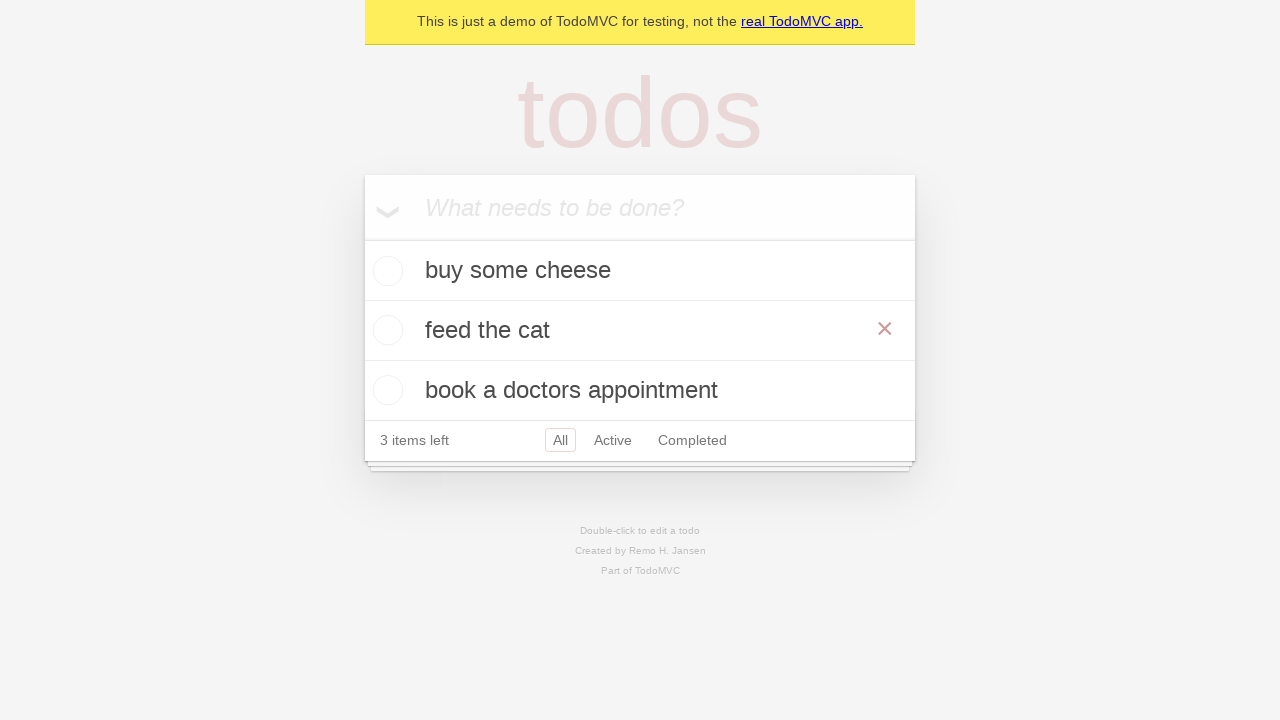

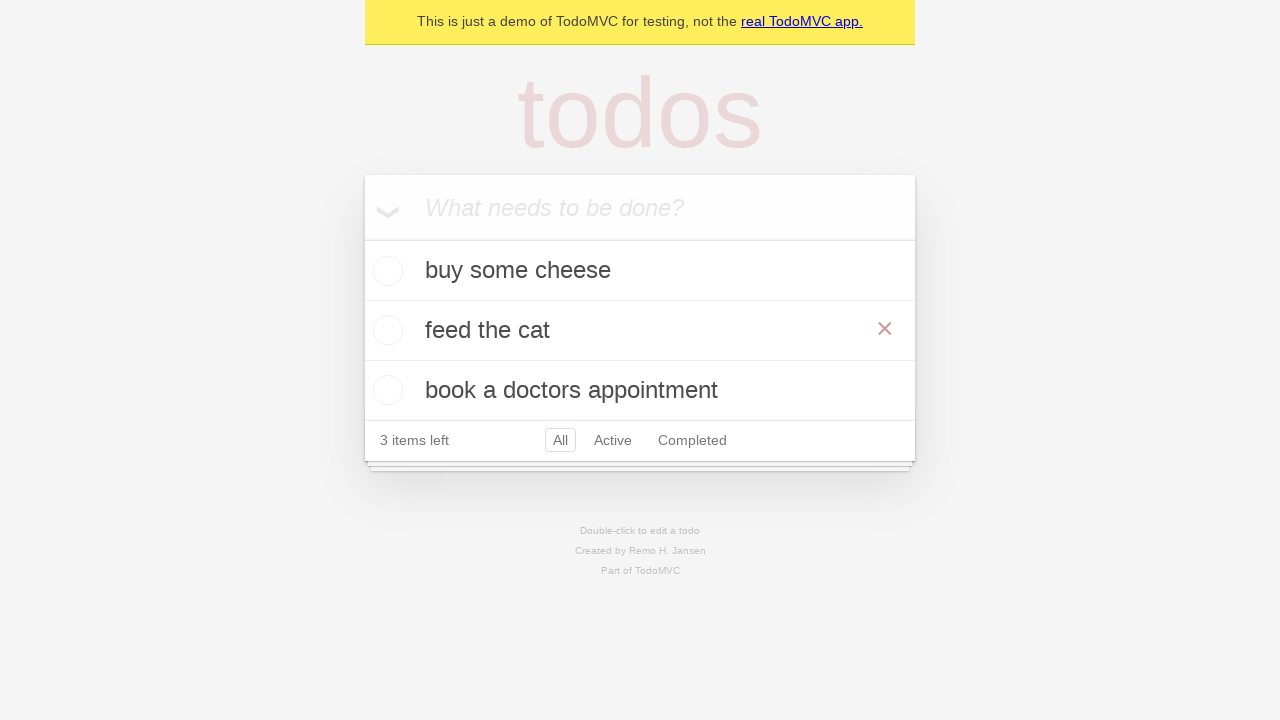